Tests window handle functionality by navigating to a practice page and clicking a button to open a new tab

Starting URL: https://www.hyrtutorials.com/p/window-handles-practice.html

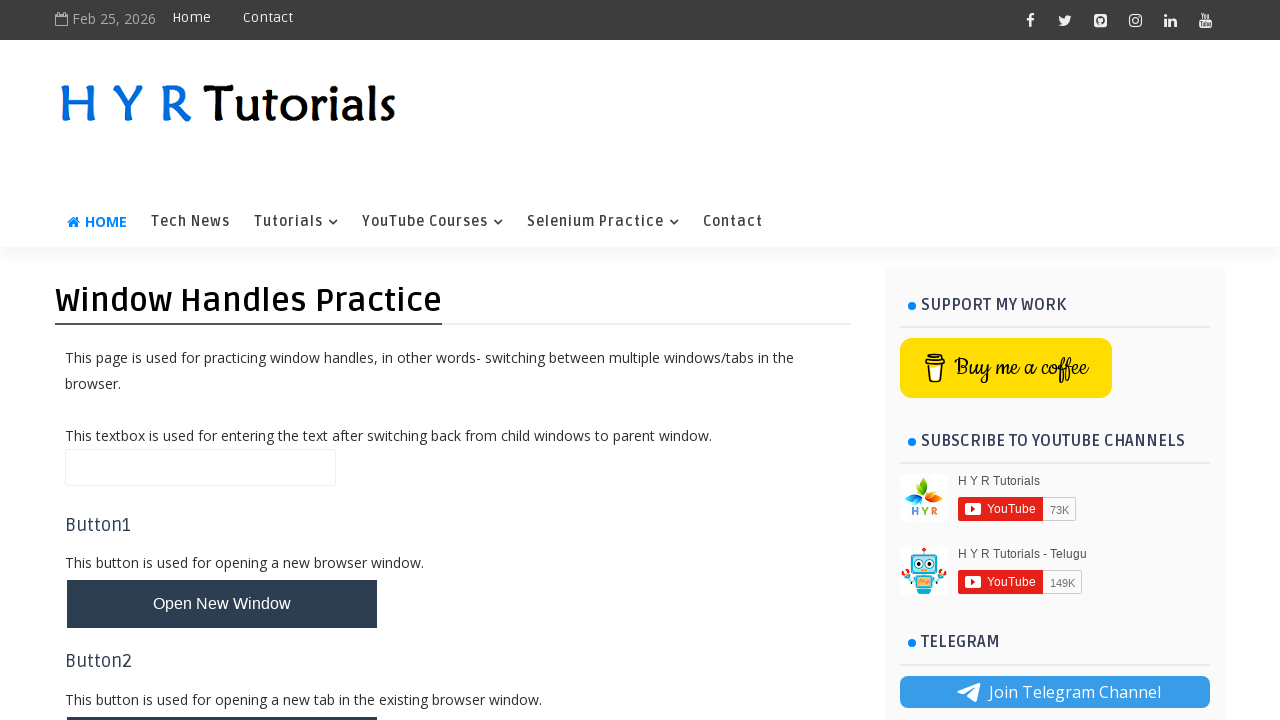

Clicked button to open a new tab at (222, 696) on #newTabBtn
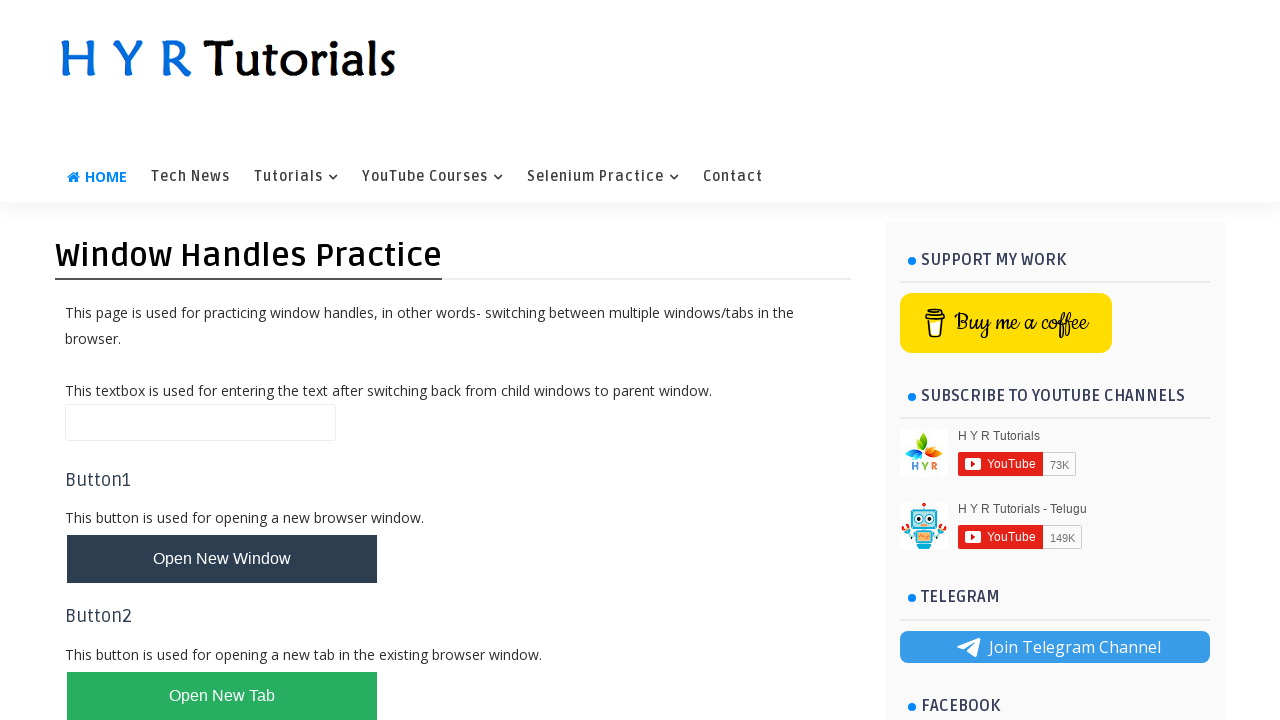

Waited 3 seconds for new tab action to complete
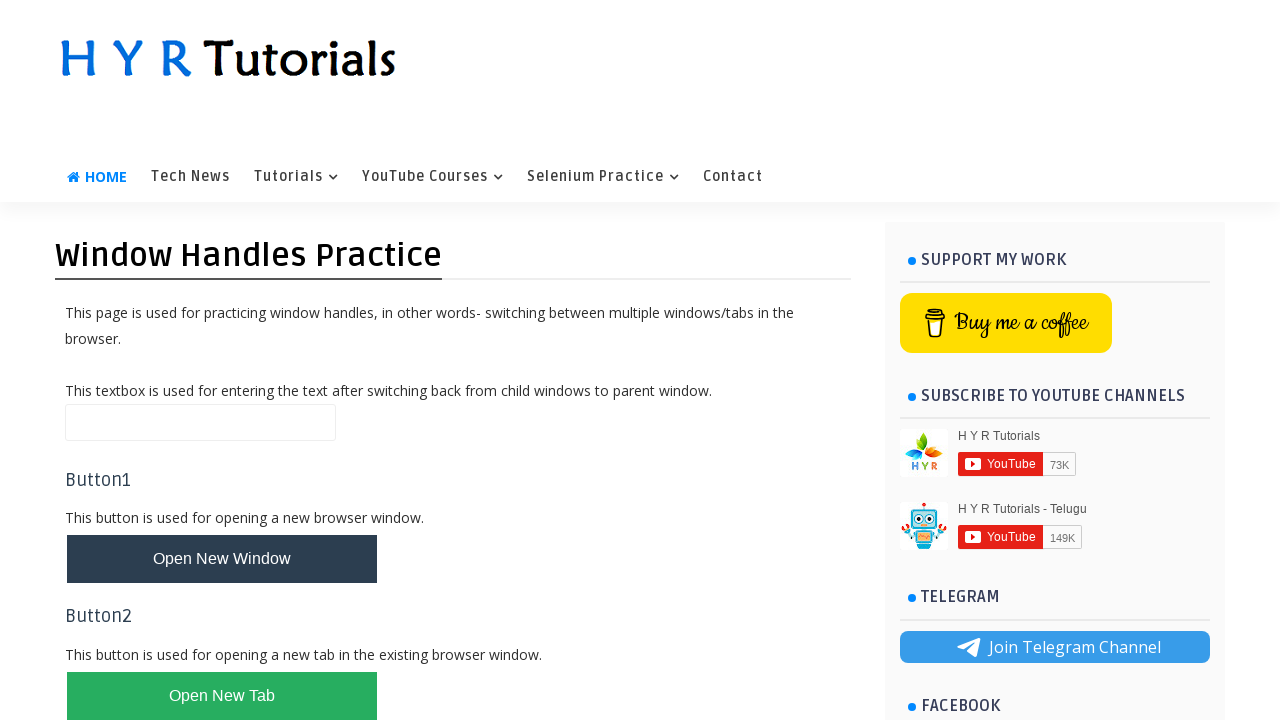

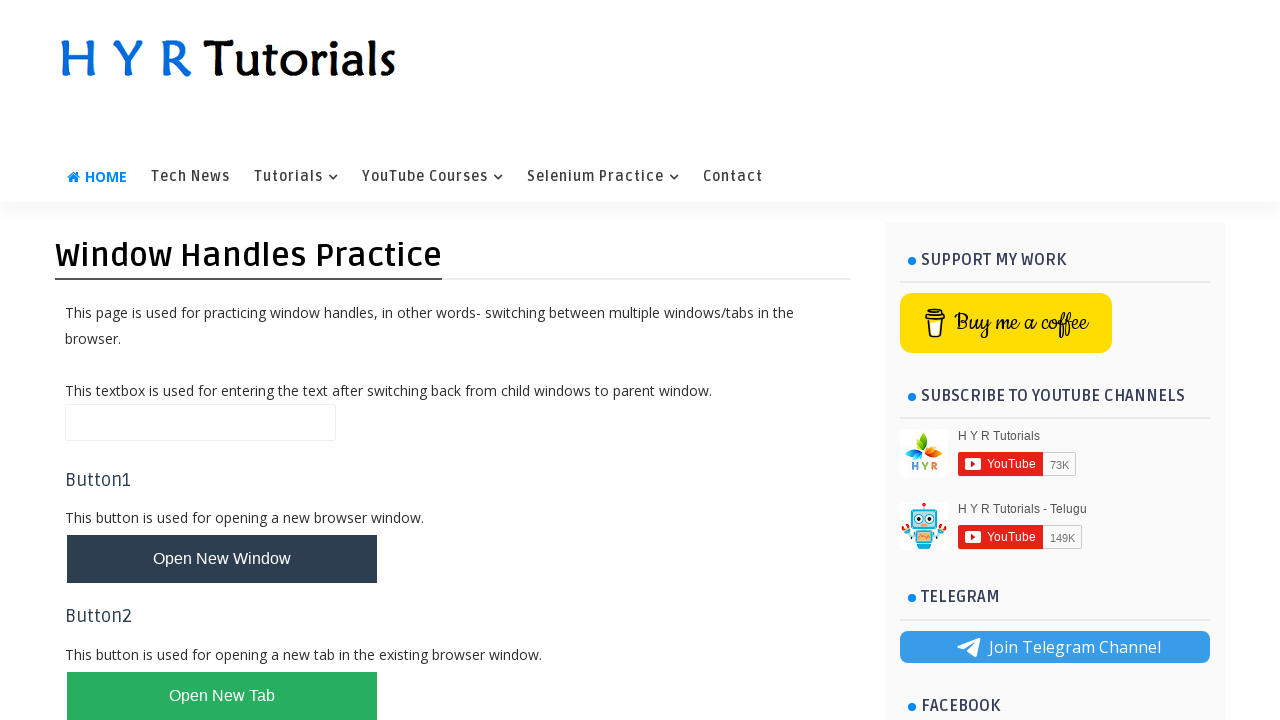